Tests bus ticket booking form by entering departure city (Bangalore), destination city (Chennai), and selecting a travel date from the date picker

Starting URL: https://www.abhibus.com/bus-ticket-booking

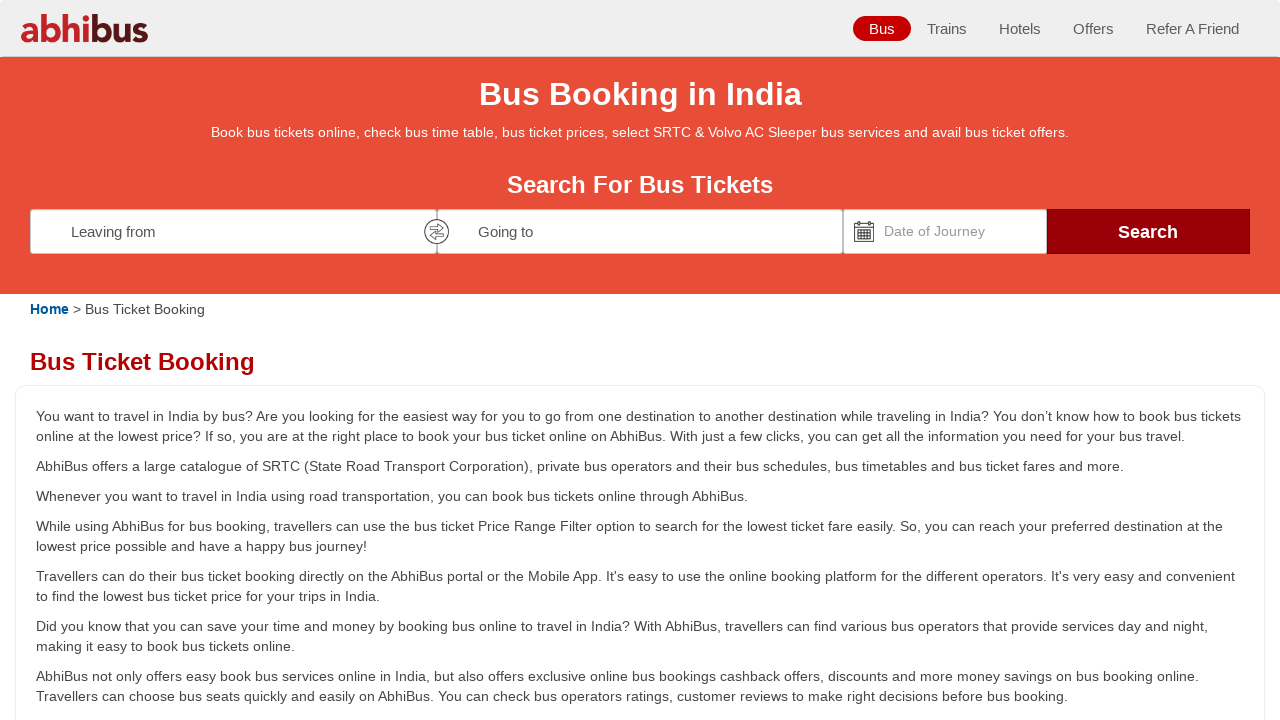

Filled 'Leaving From' field with departure city 'Bangalore' on #source
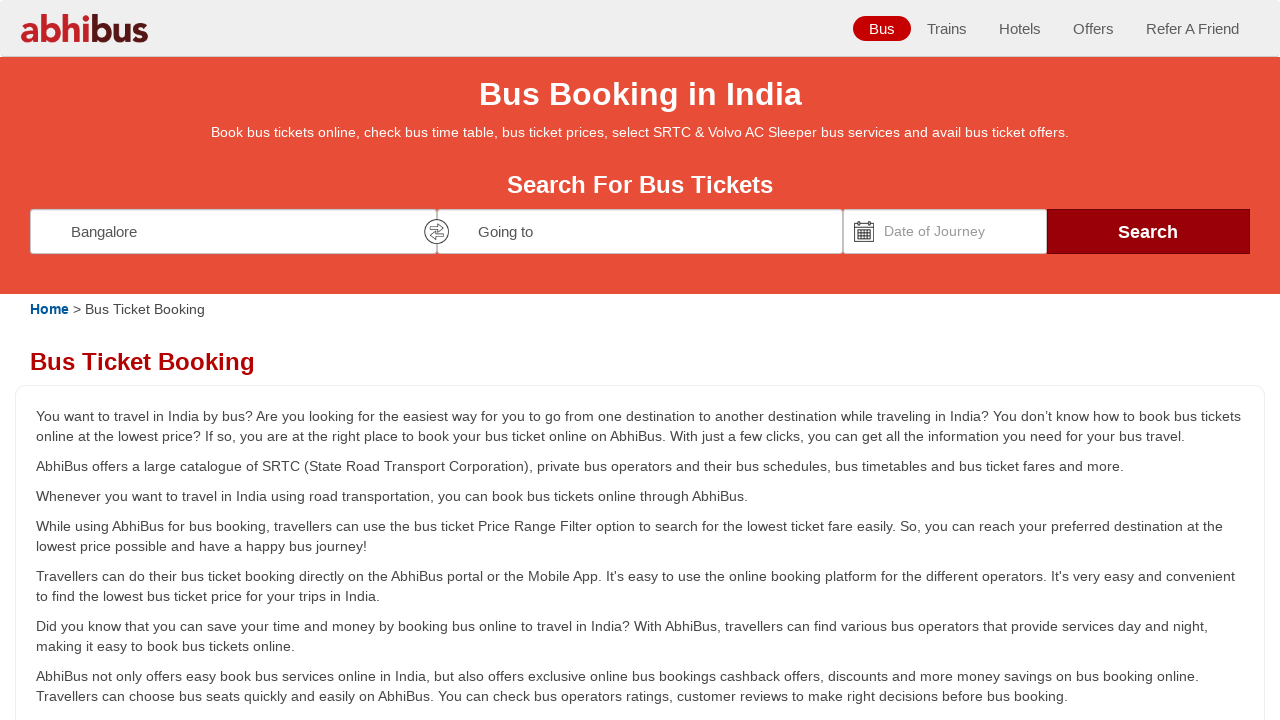

Filled 'Going To' field with destination city 'Chennai' on #destination
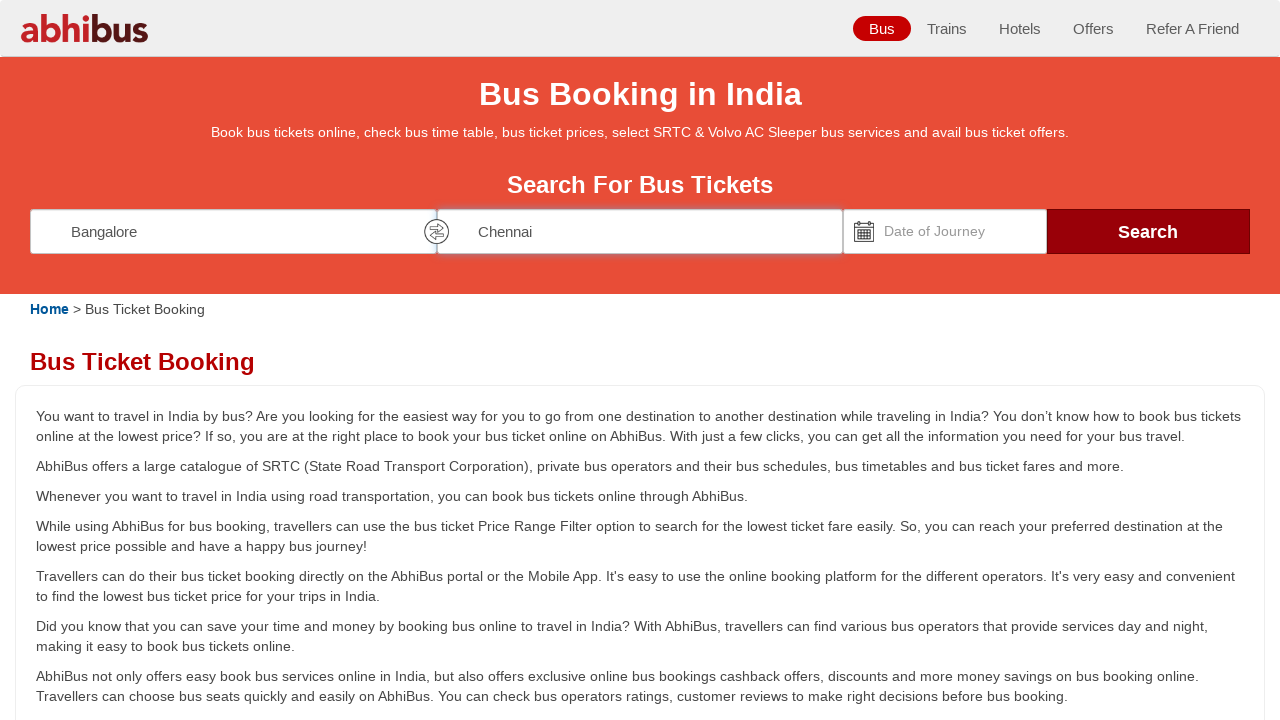

Clicked on date picker to open calendar at (945, 231) on #datepicker1
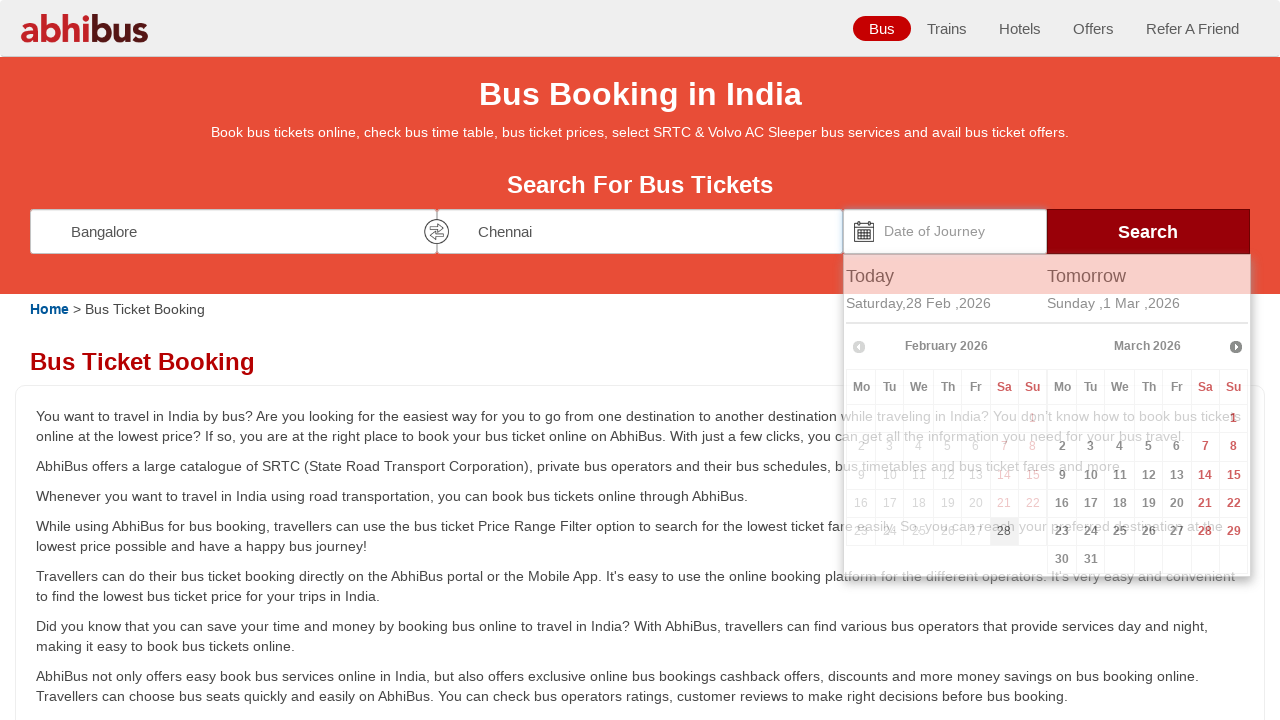

Date picker calendar appeared
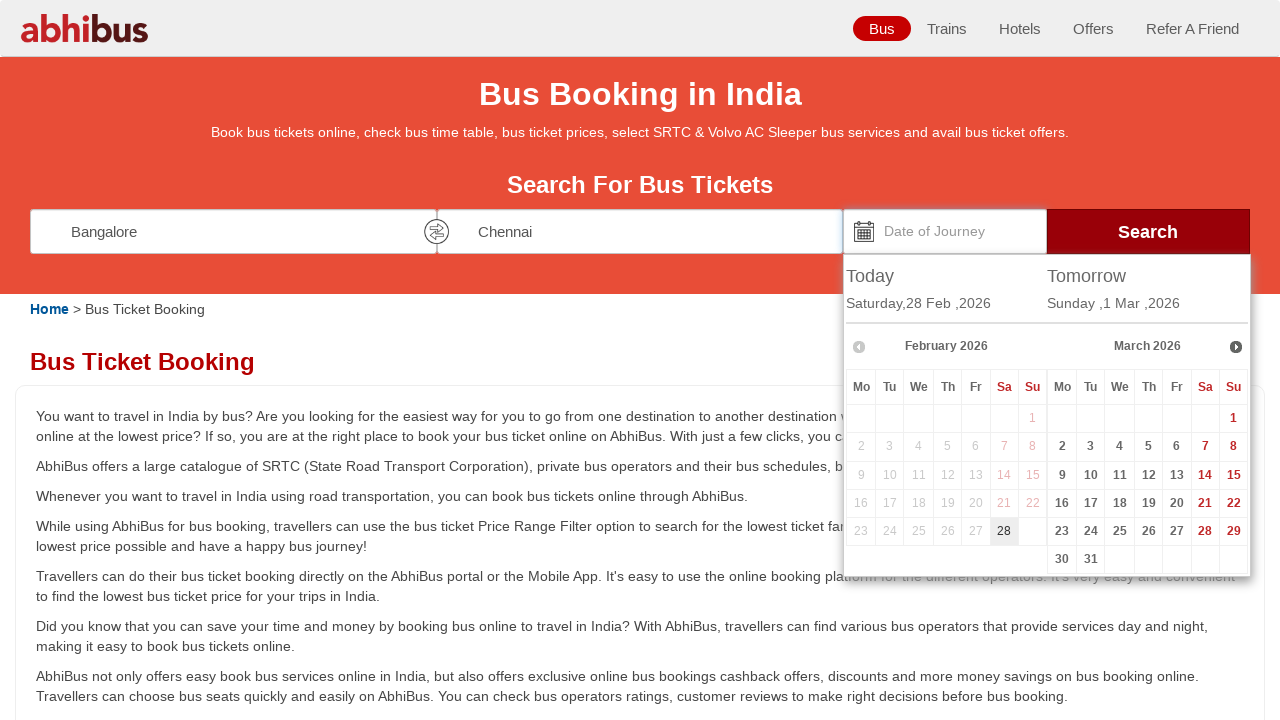

Selected travel date from calendar at (1177, 447) on #ui-datepicker-div div table tbody tr:nth-child(2) td:nth-child(5) a
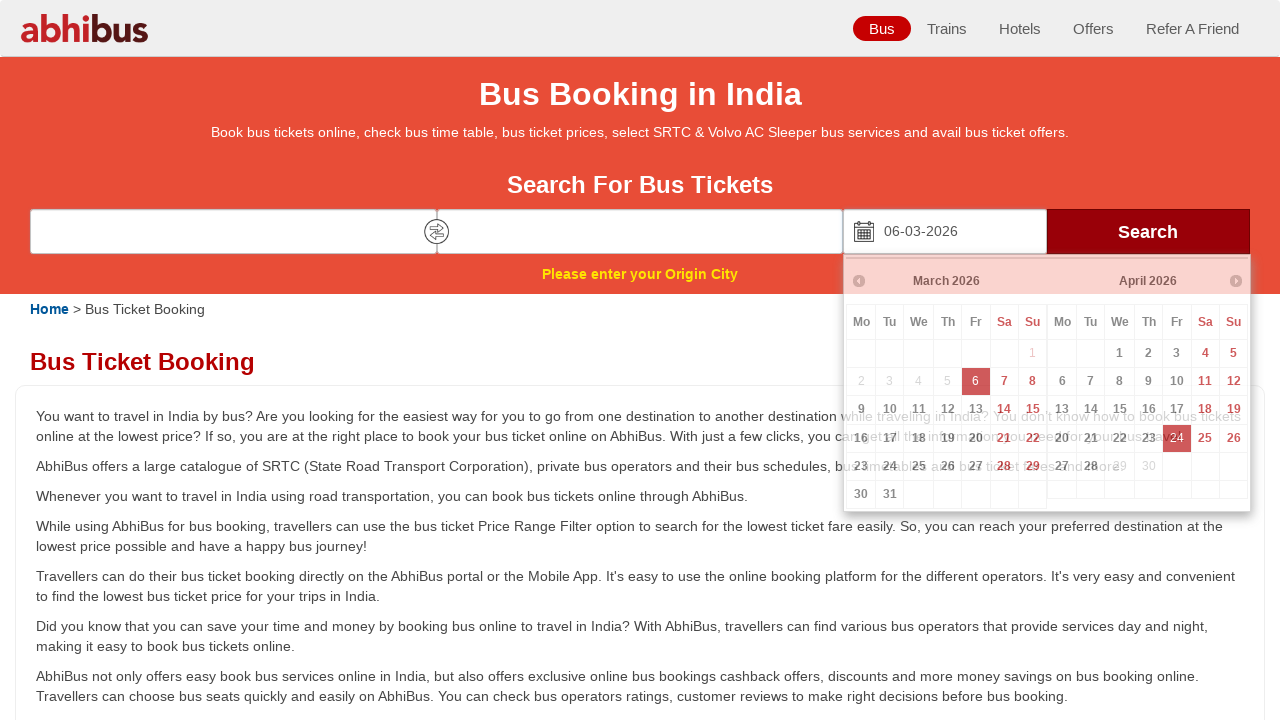

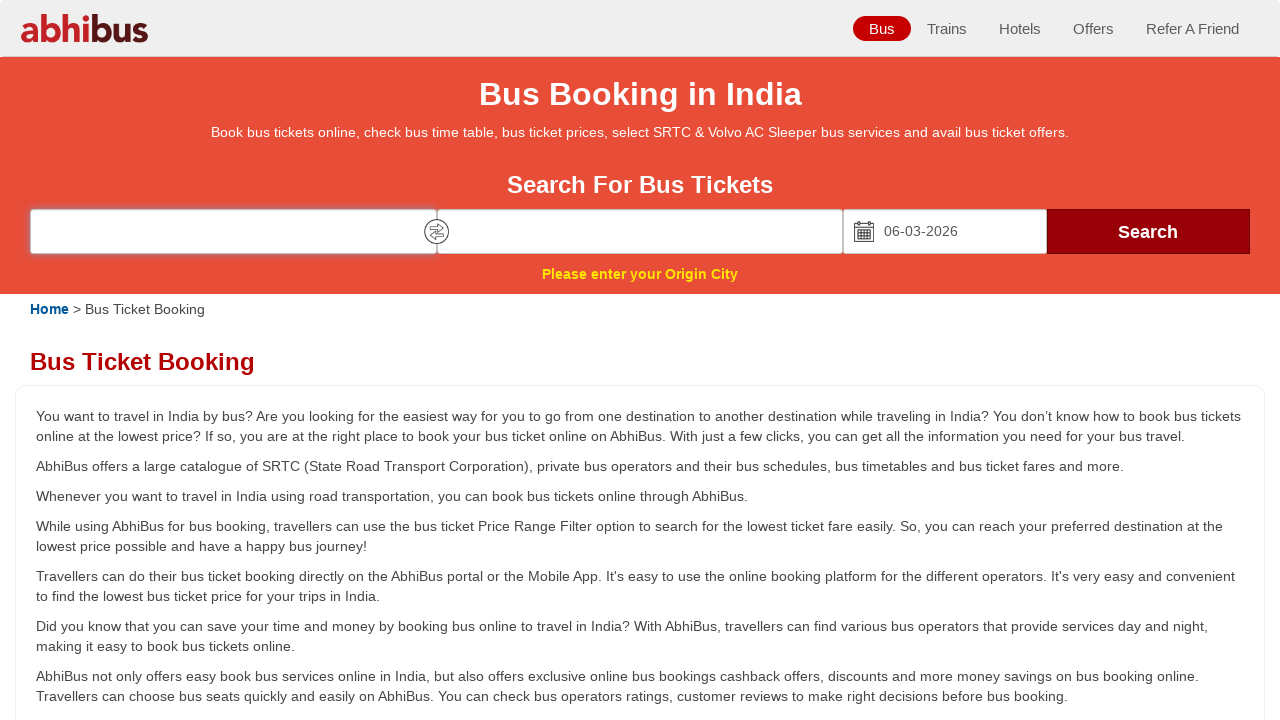